Tests basic navigation by opening example.com, clicking a link, and verifying the resulting page contains expected text about RFC 2606.

Starting URL: https://example.com/

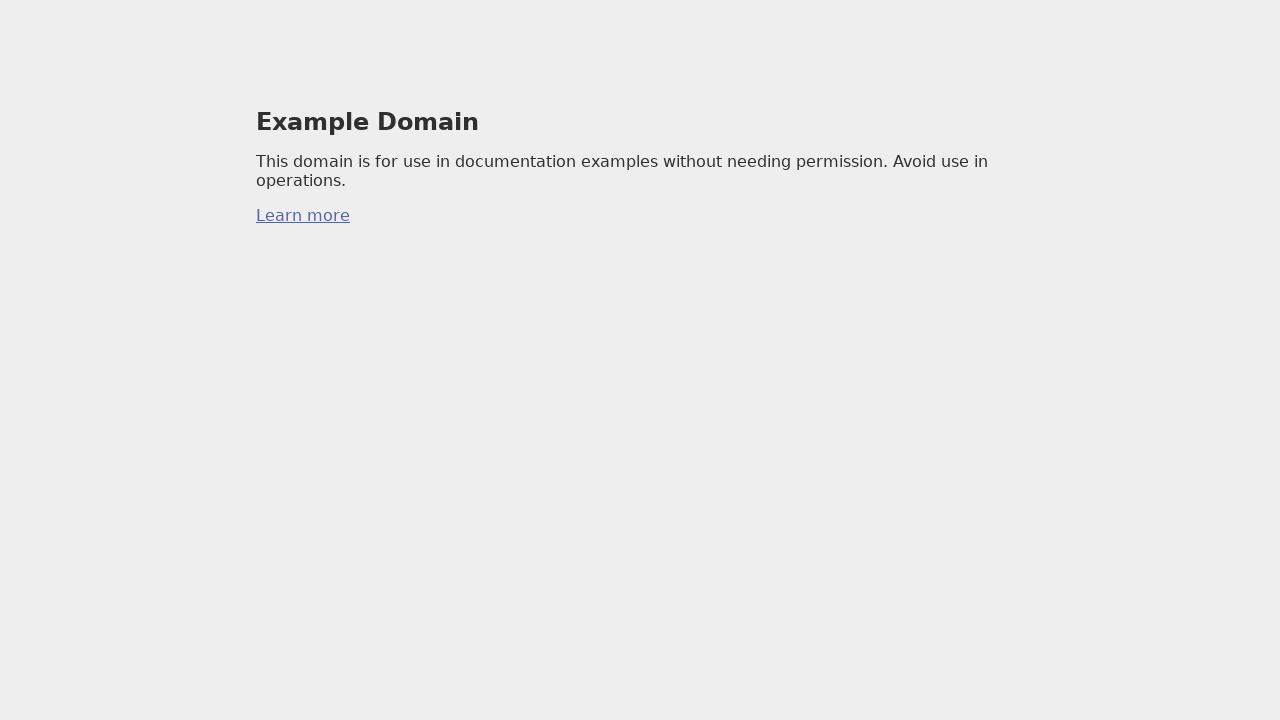

Verified page title contains 'Example Domain'
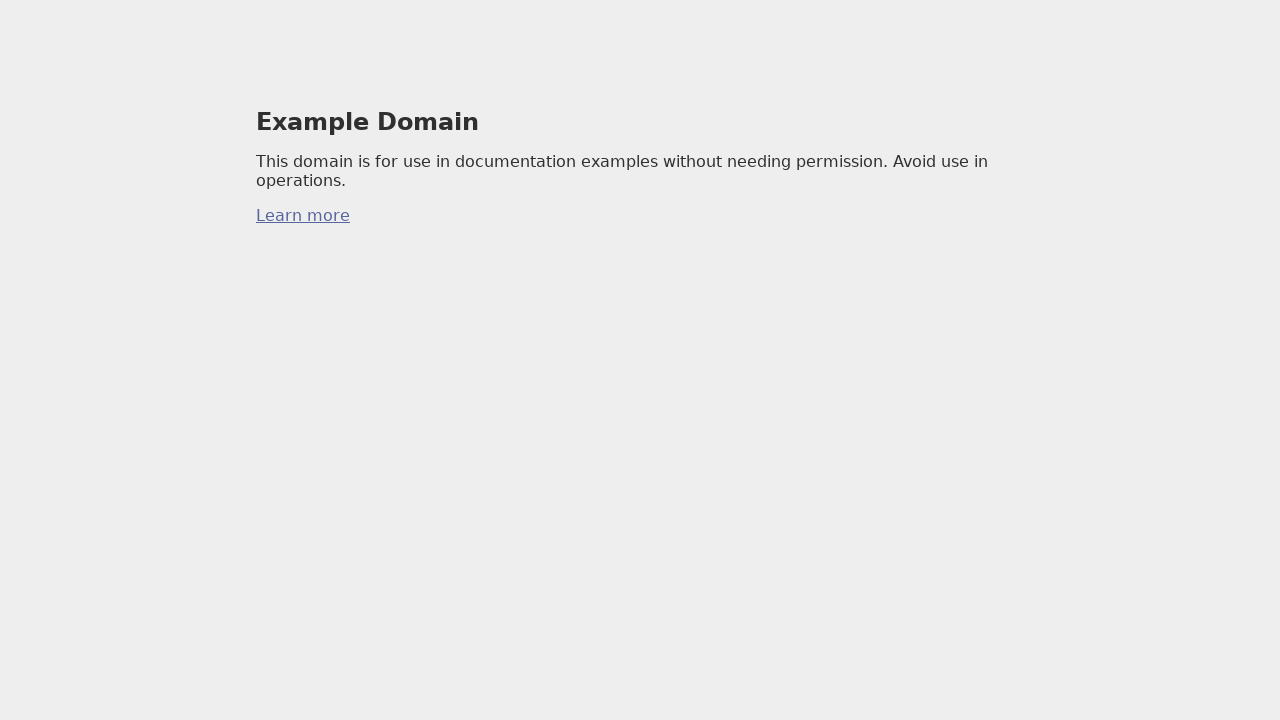

Clicked the link on example.com at (303, 216) on a
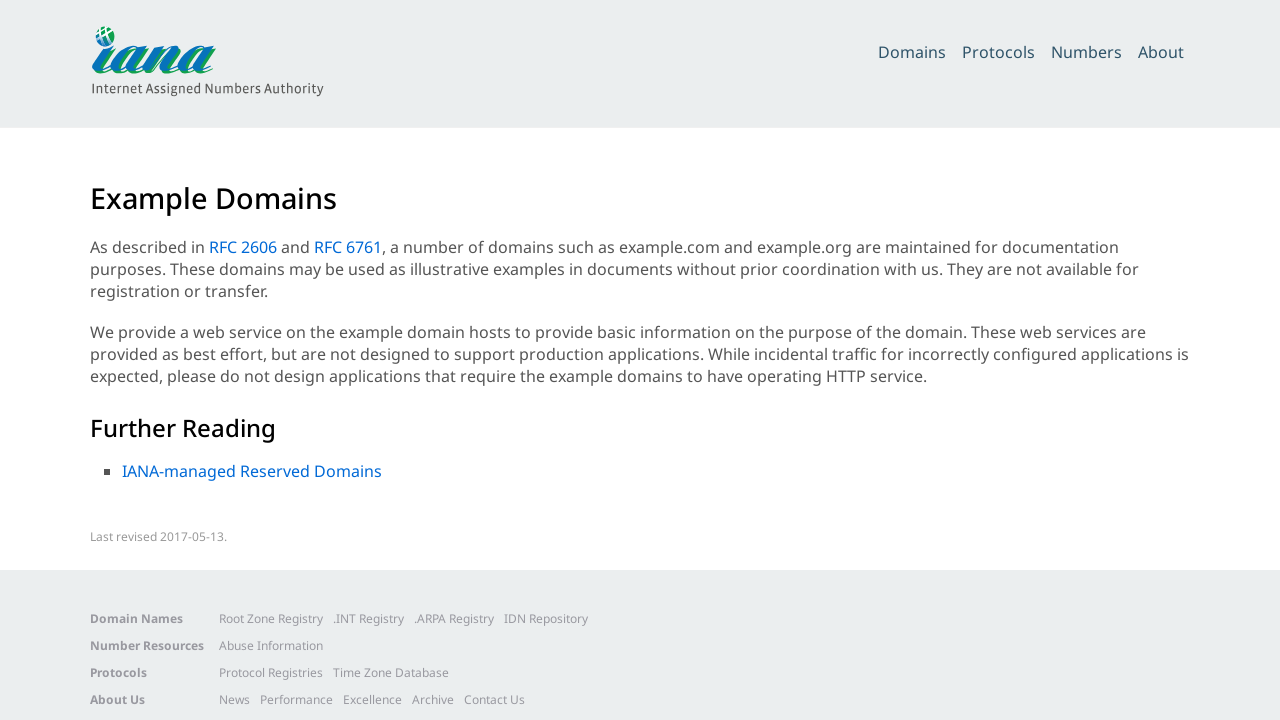

Waited for body element to load after navigation
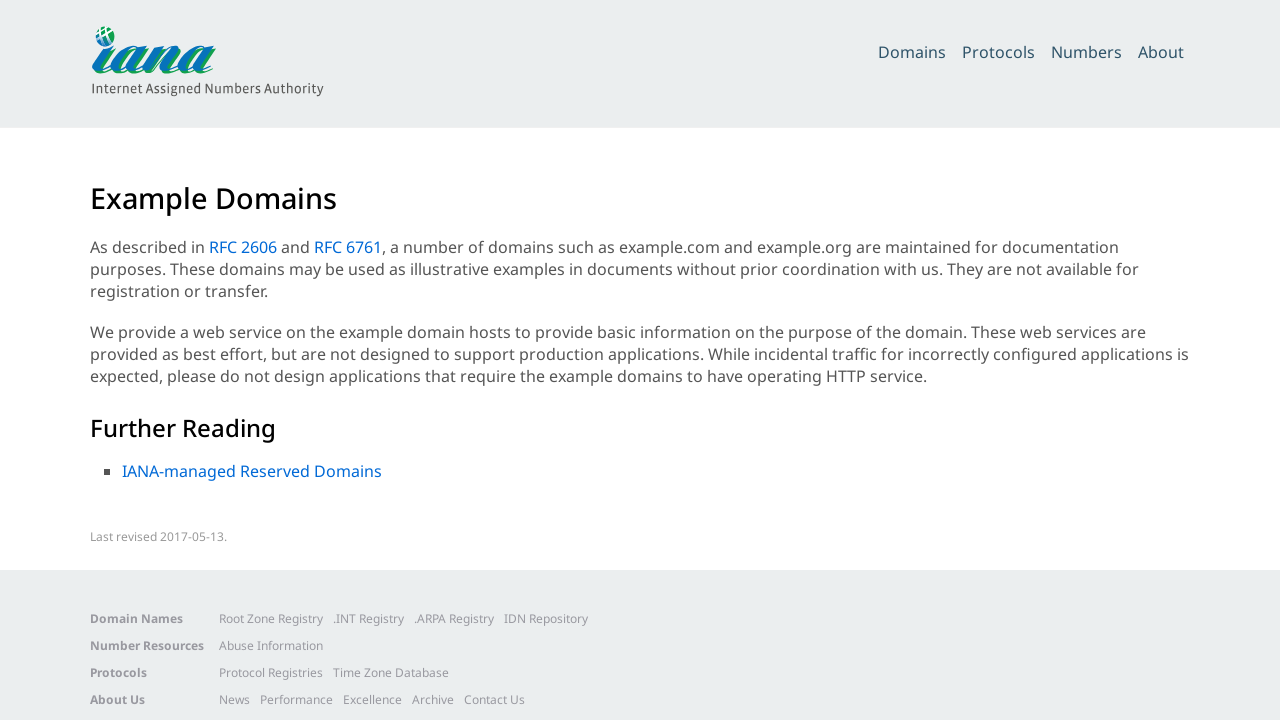

Retrieved body text content
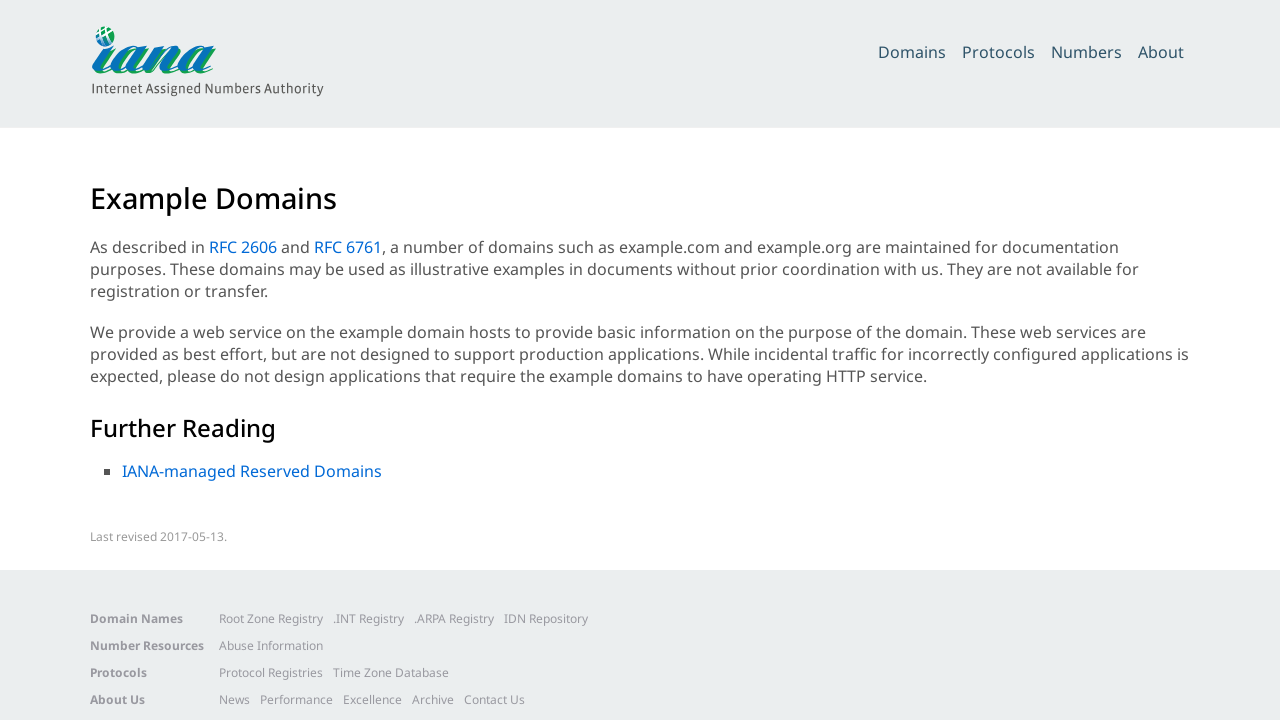

Verified body text contains 'As described in RFC 2606'
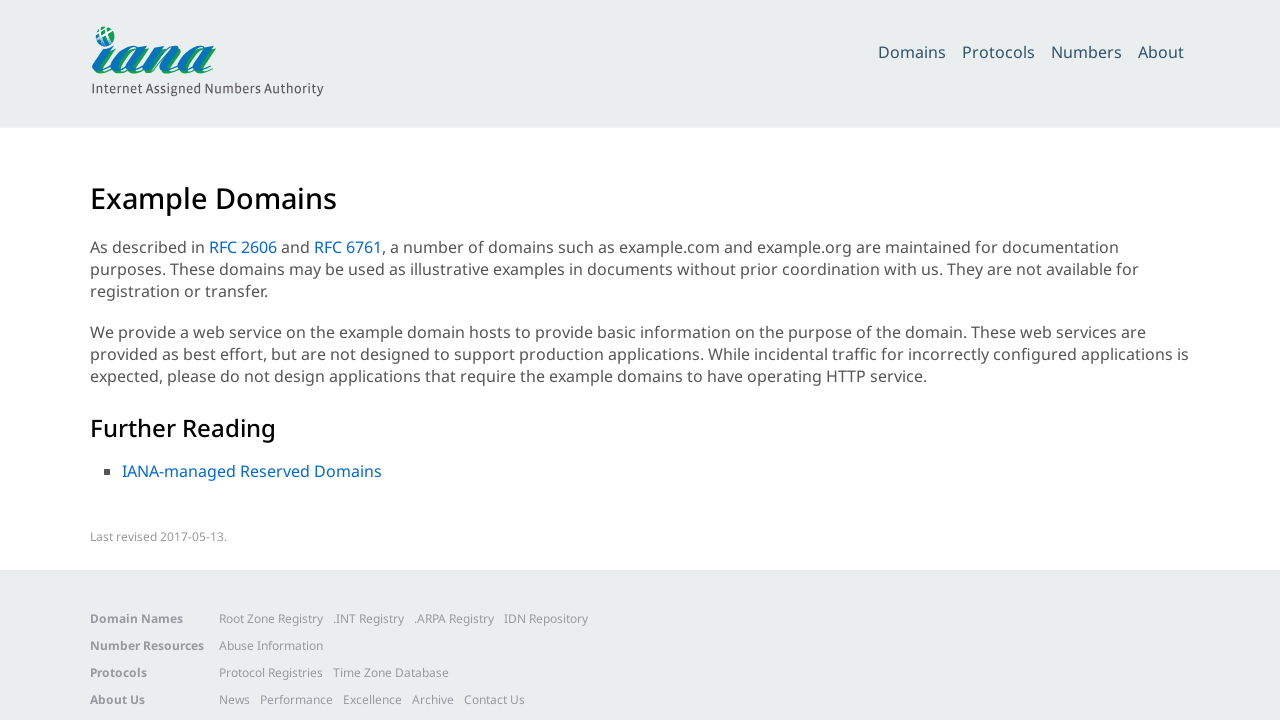

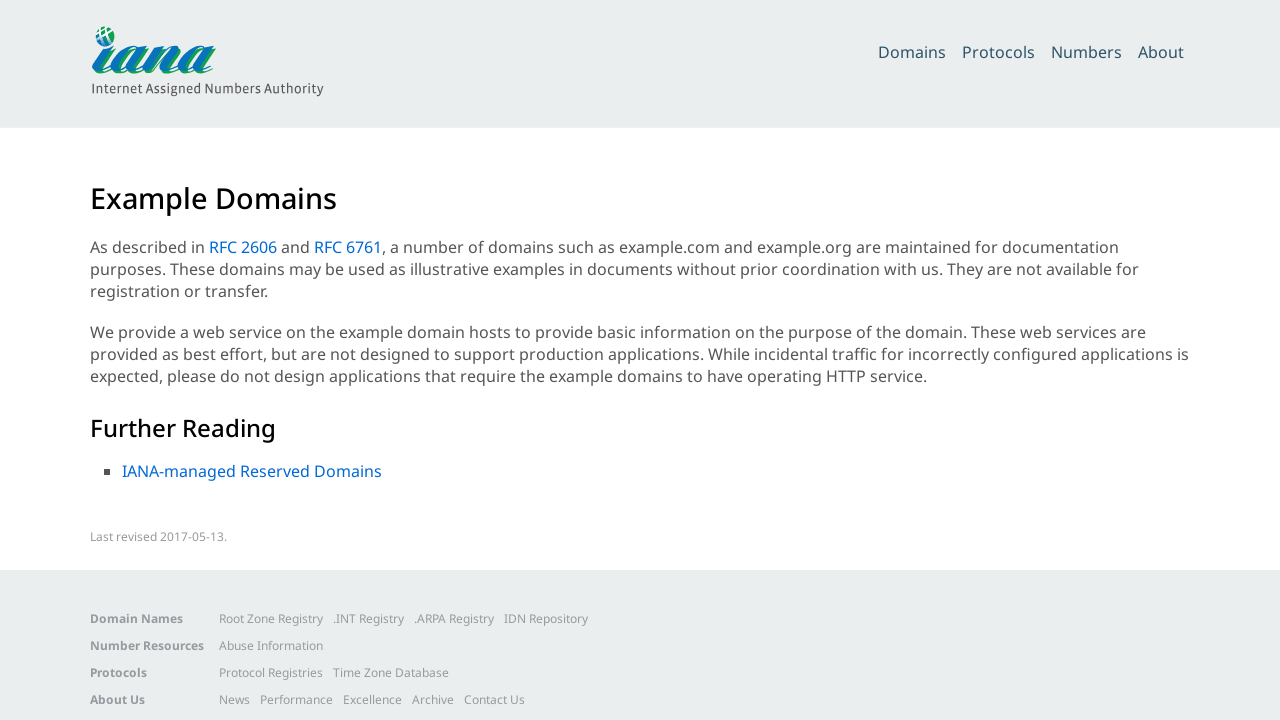